Searches for trains between two stations and verifies if all train names in the results are unique by comparing list size with set size

Starting URL: https://erail.in/

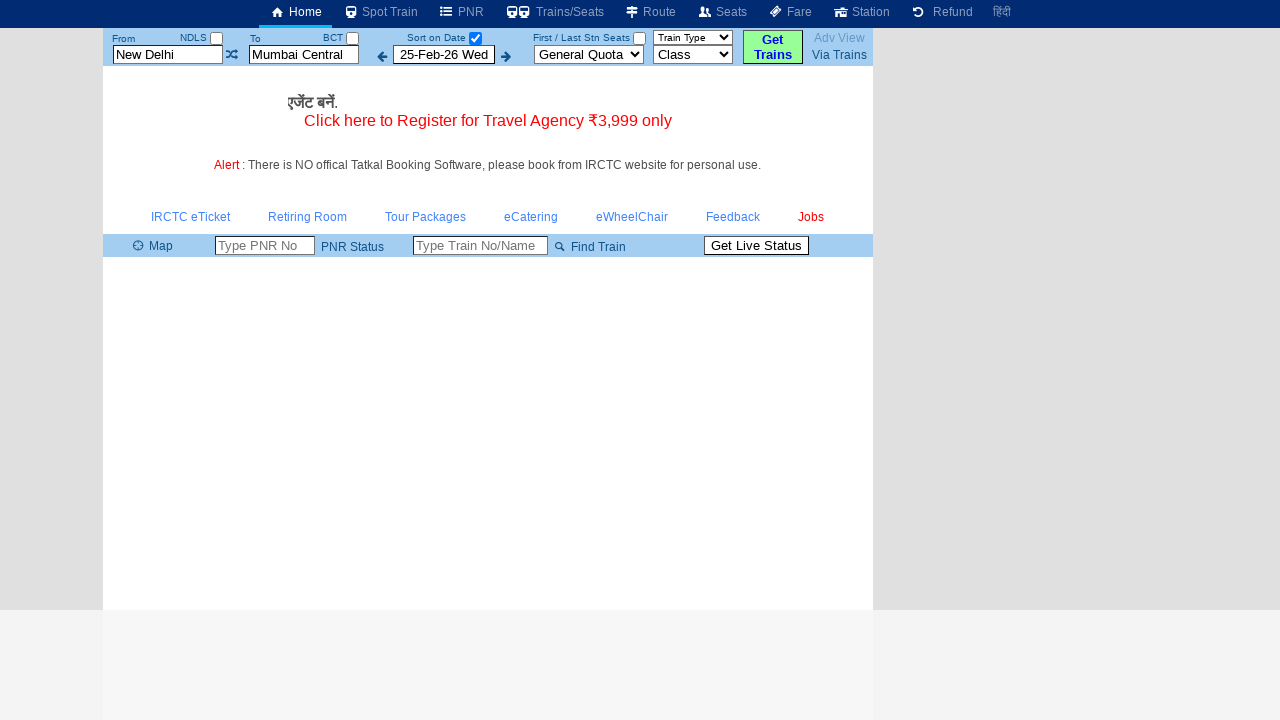

Cleared departure station field on #txtStationFrom
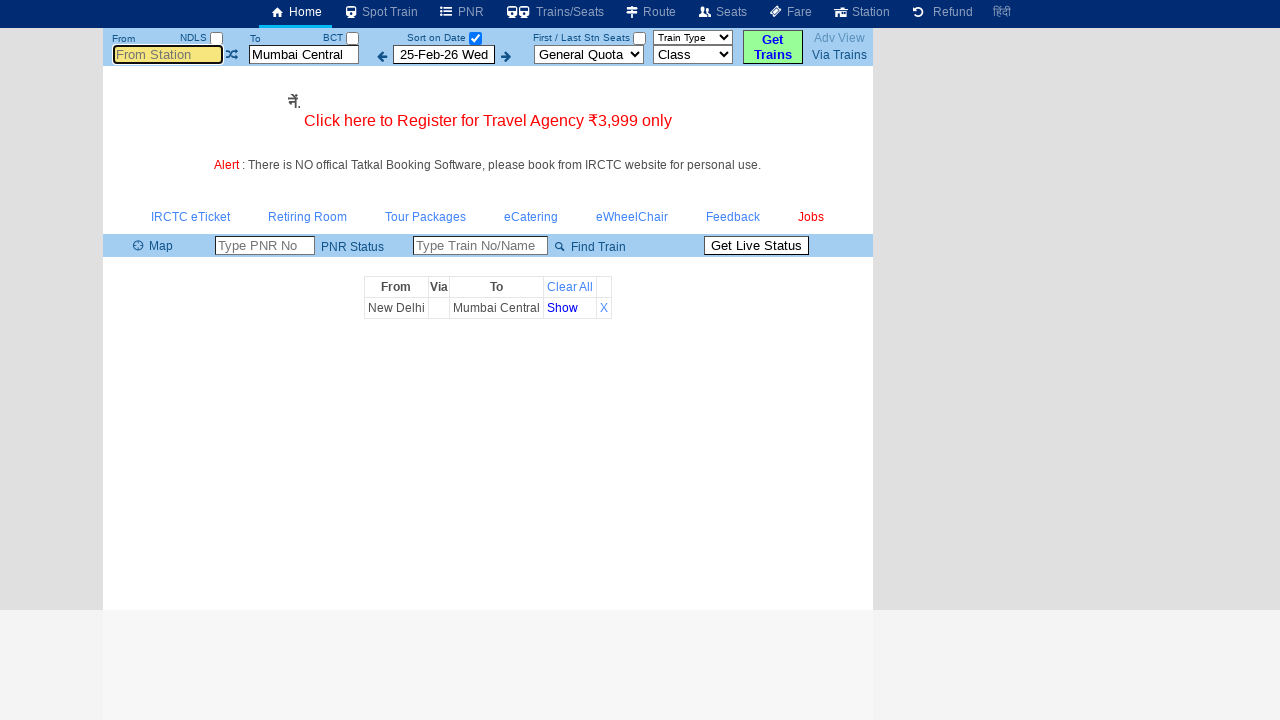

Filled departure station with 'ms' on #txtStationFrom
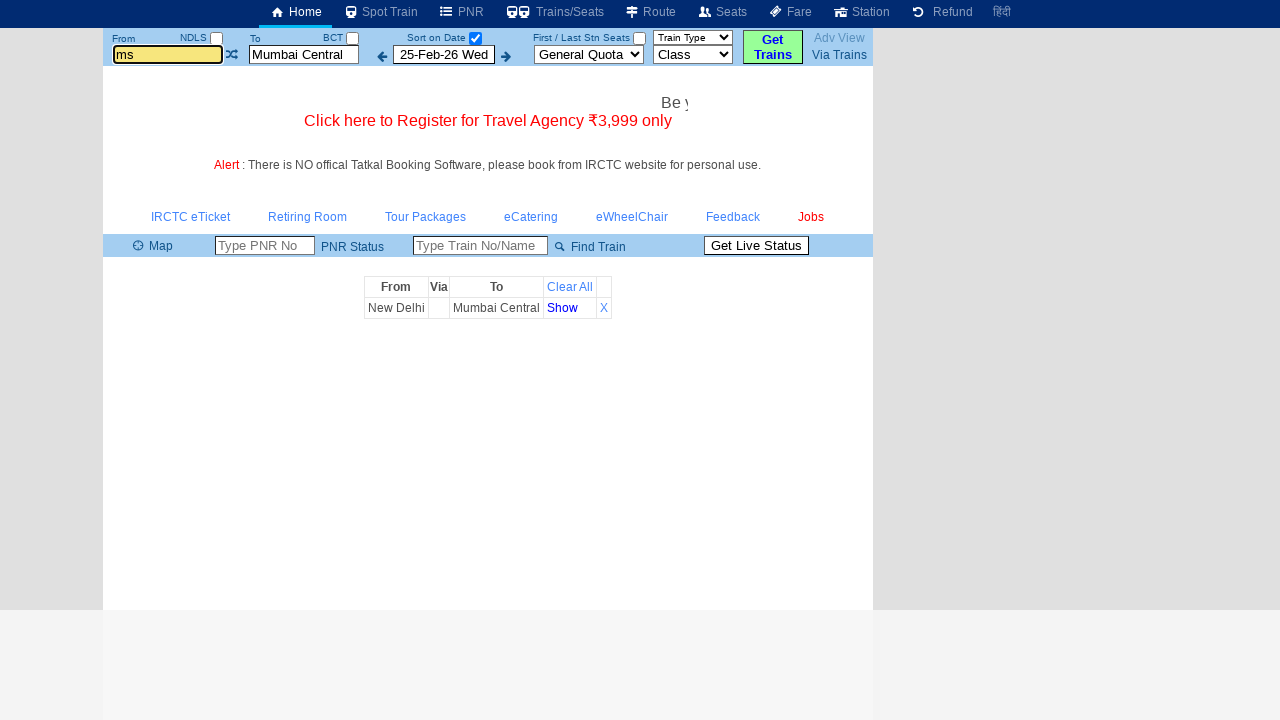

Pressed Tab to move to next field on #txtStationFrom
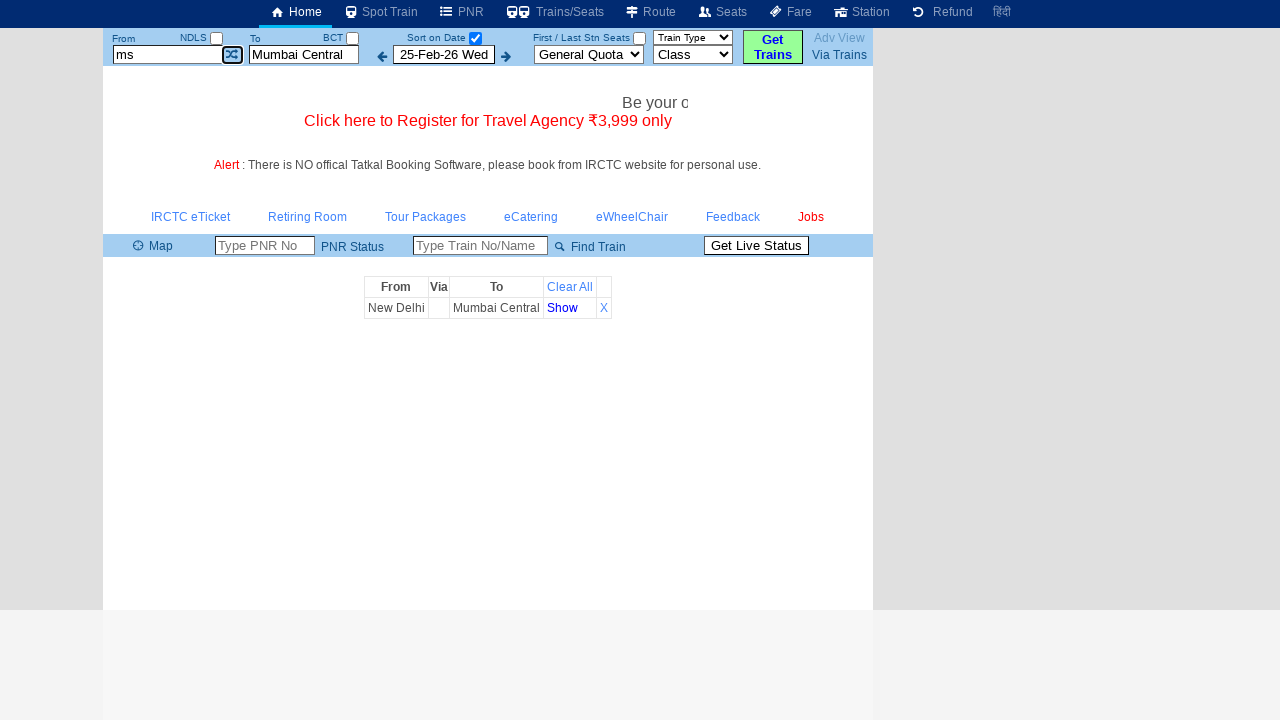

Cleared arrival station field on #txtStationTo
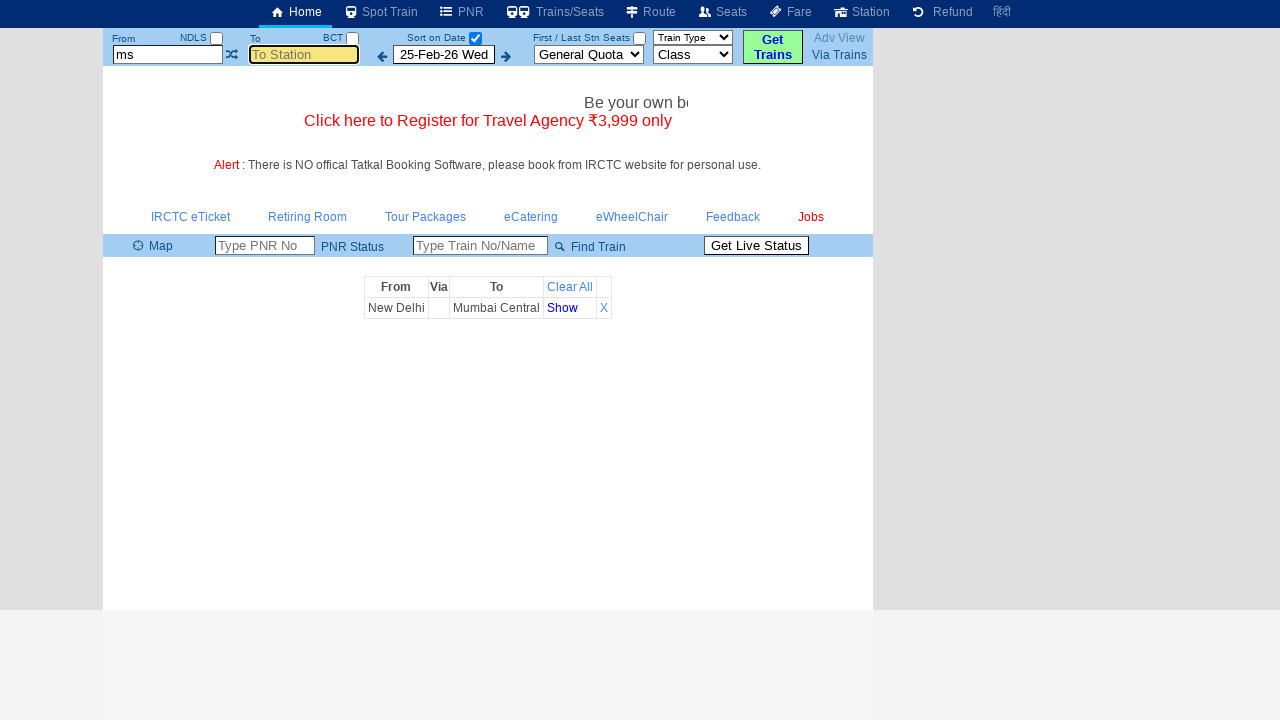

Filled arrival station with 'mdu' on #txtStationTo
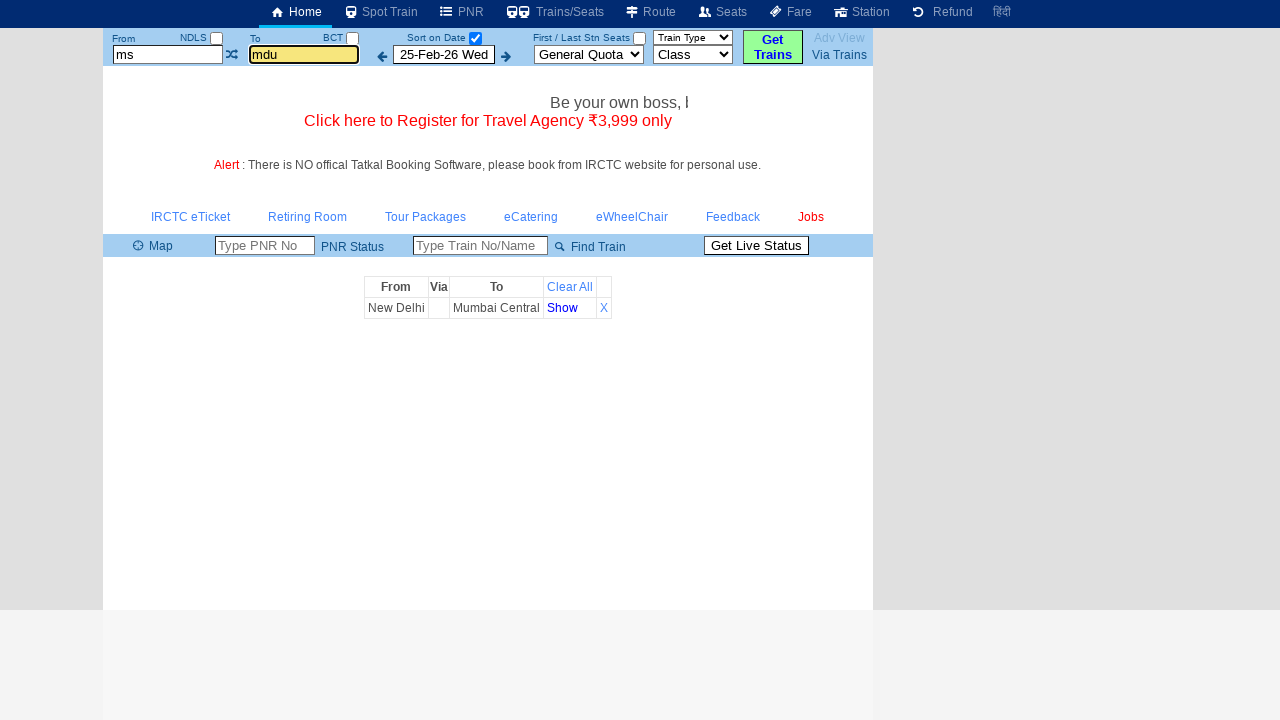

Pressed Tab to confirm arrival station on #txtStationTo
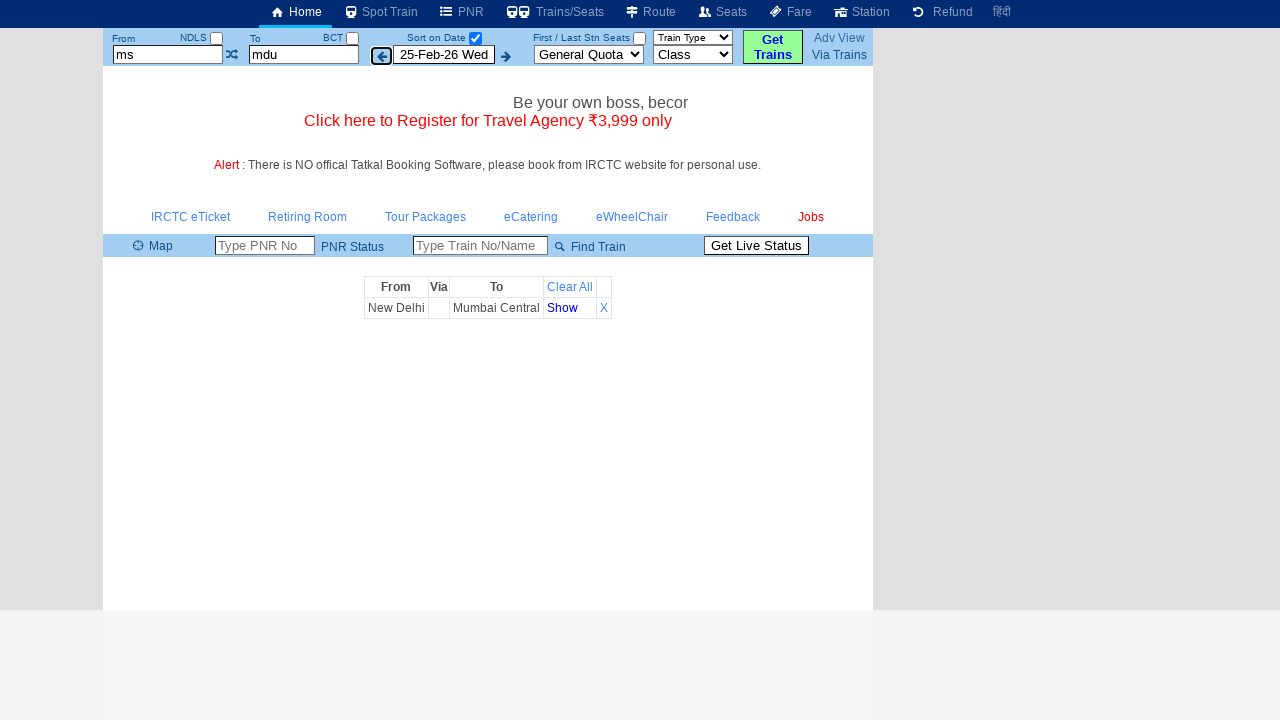

Unchecked date selection to get all trains at (475, 38) on #chkSelectDateOnly
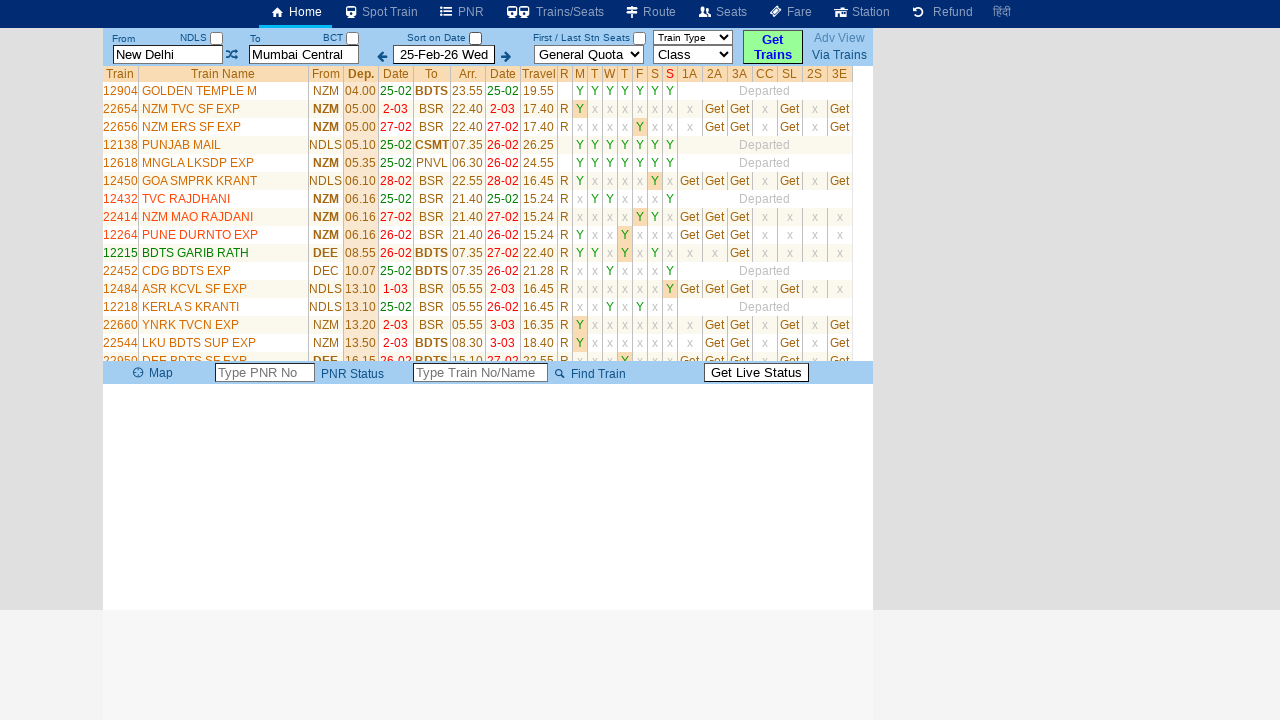

Waited for train list to load (2500ms)
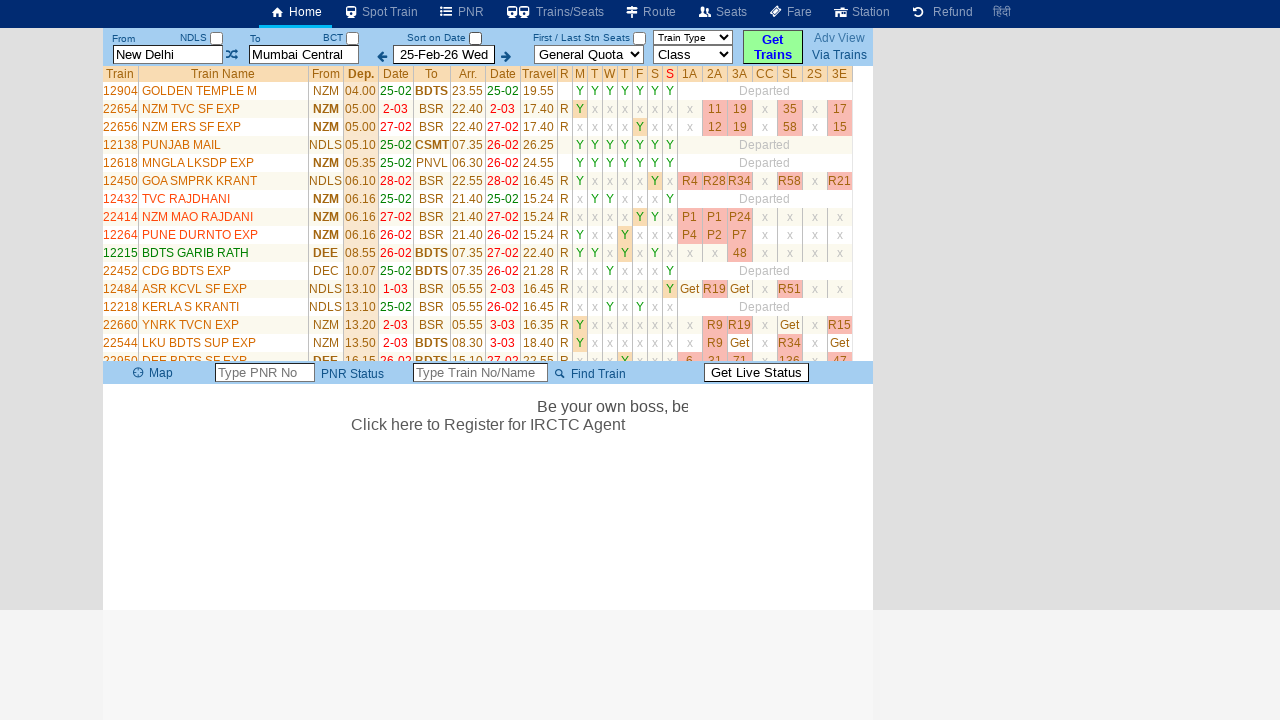

Retrieved all train rows from table (0 rows total)
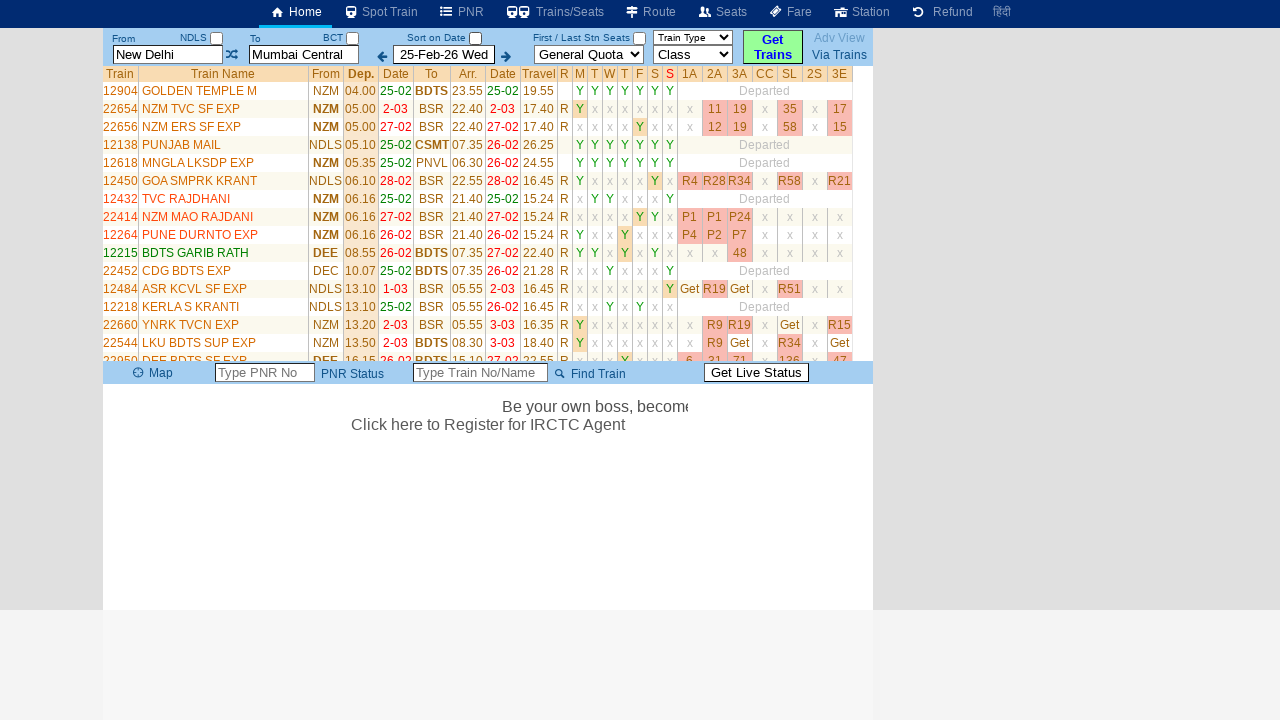

Created set of unique train names (0 unique from 0 total)
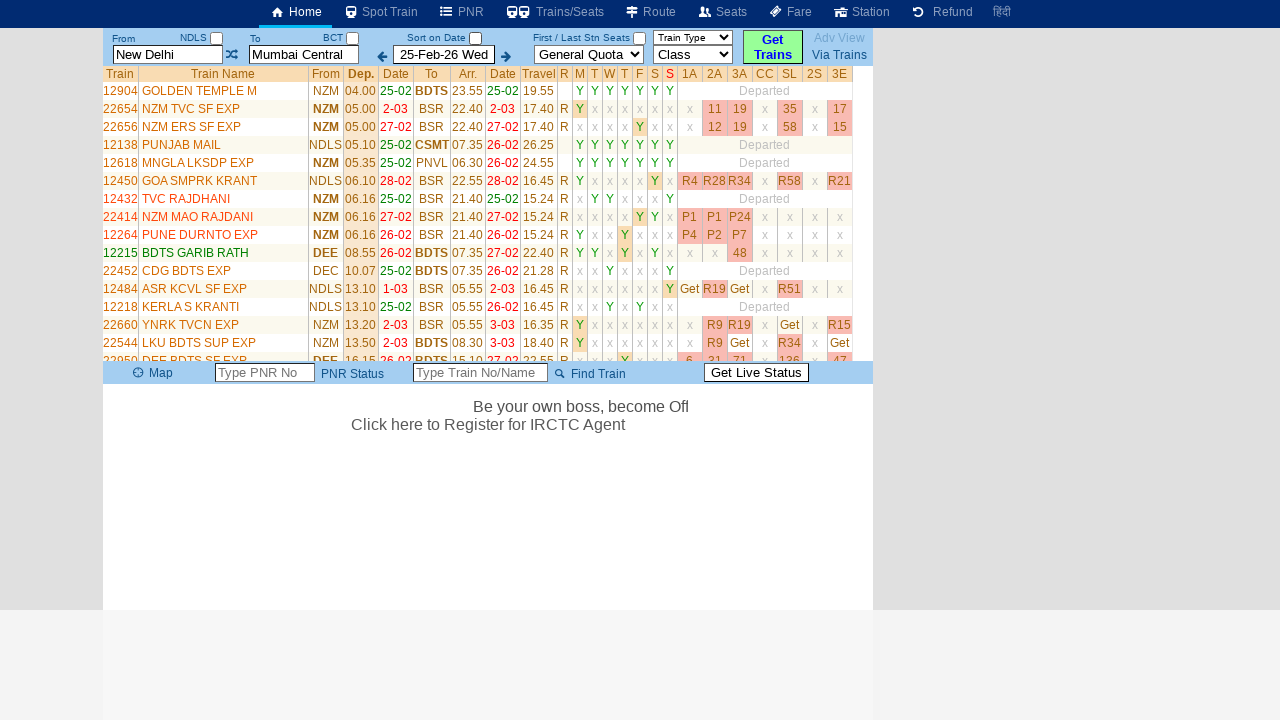

Verification passed: All train names are unique
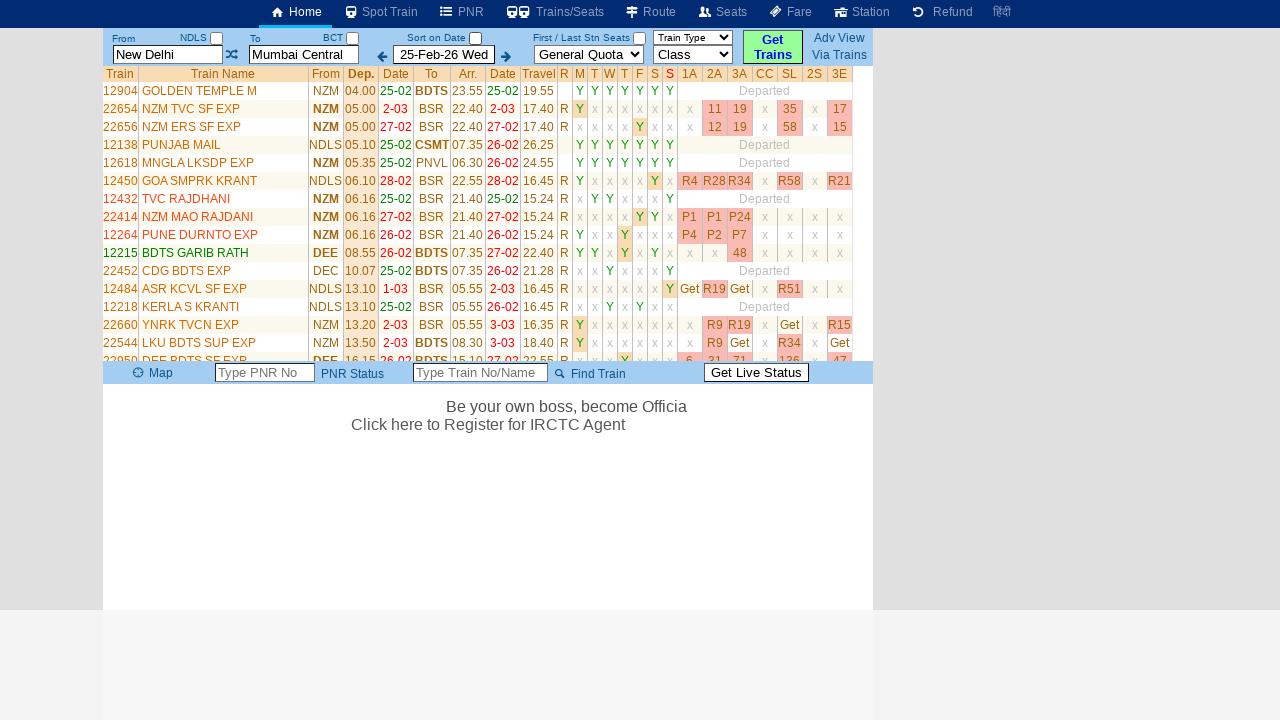

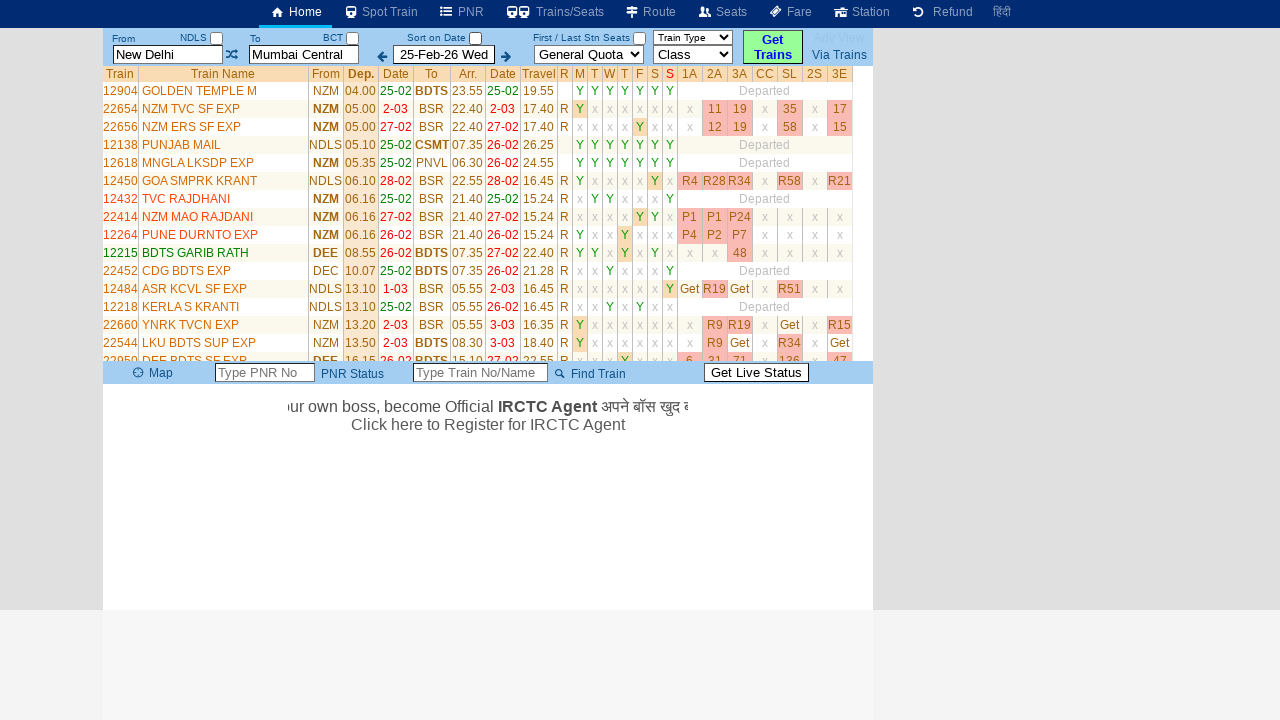